Tests registration form by filling only optional fields and verifying that registration fails as expected

Starting URL: http://suninjuly.github.io/registration1.html

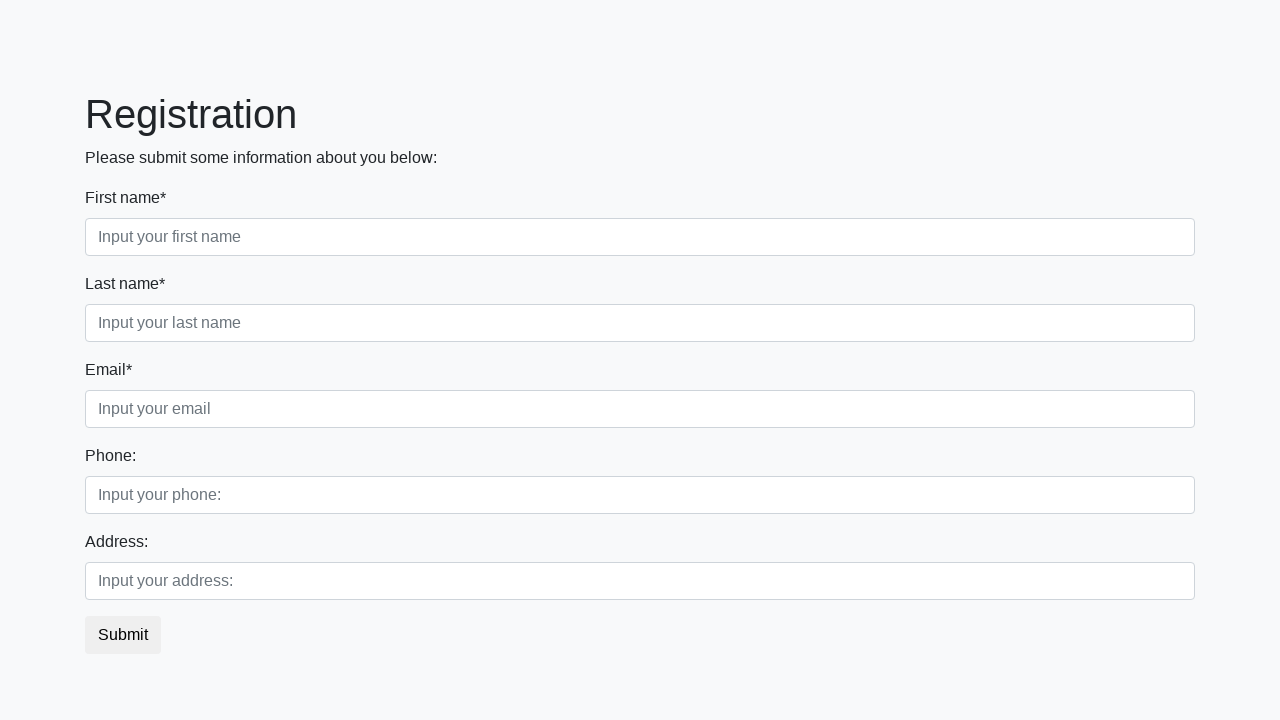

Filled phone number field with '+79151234567' on div .second_block div .first
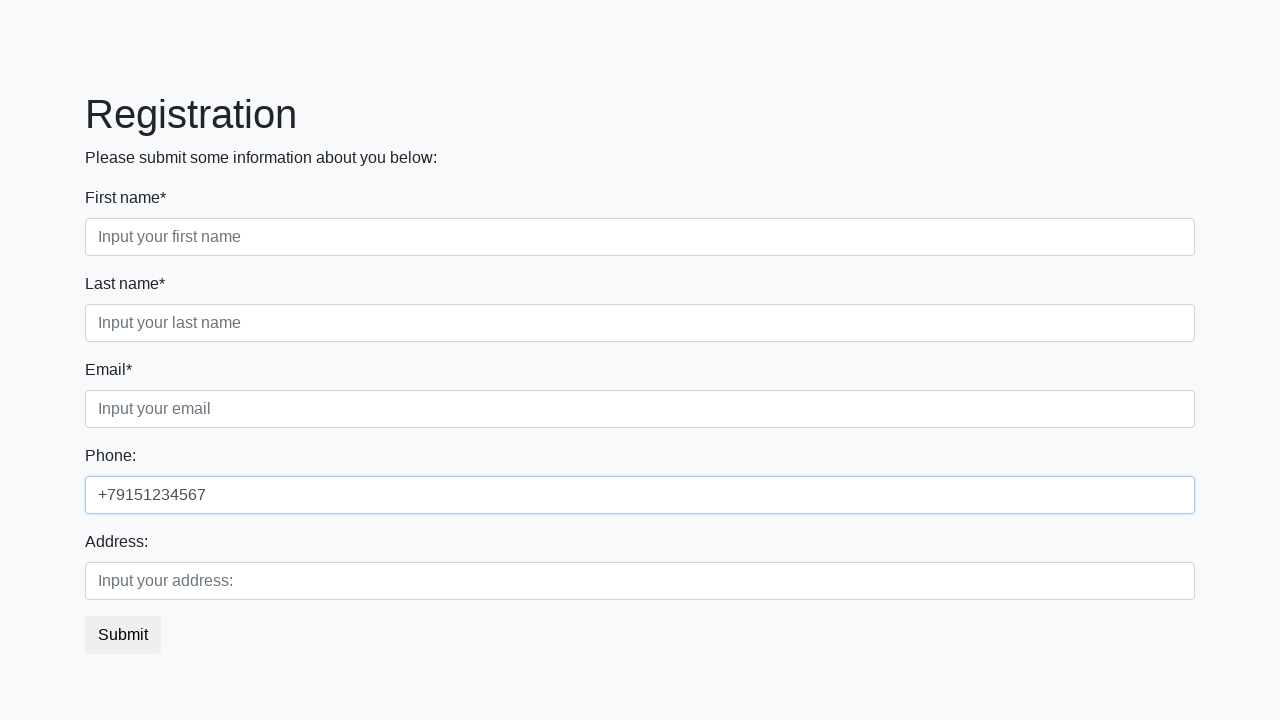

Filled address field with 'Russia, Jmerinka' on div .second_block div .second
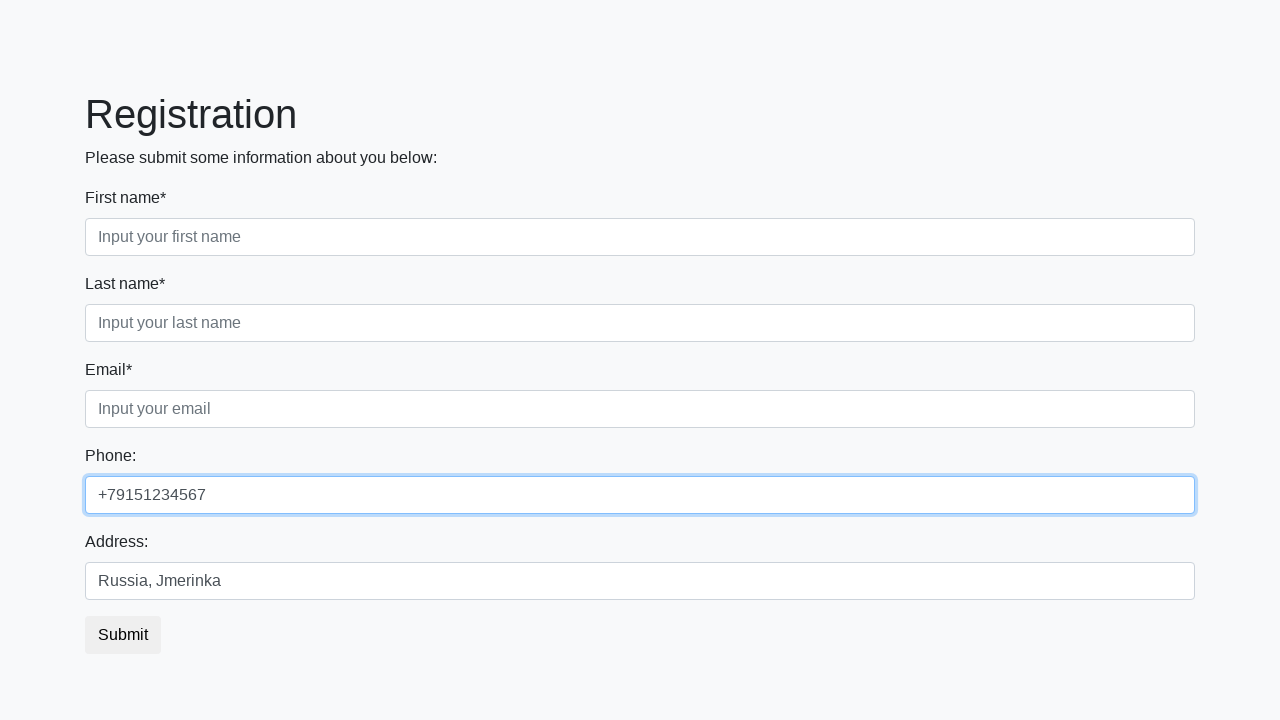

Clicked submit button to submit the form with only optional fields at (123, 635) on button.btn
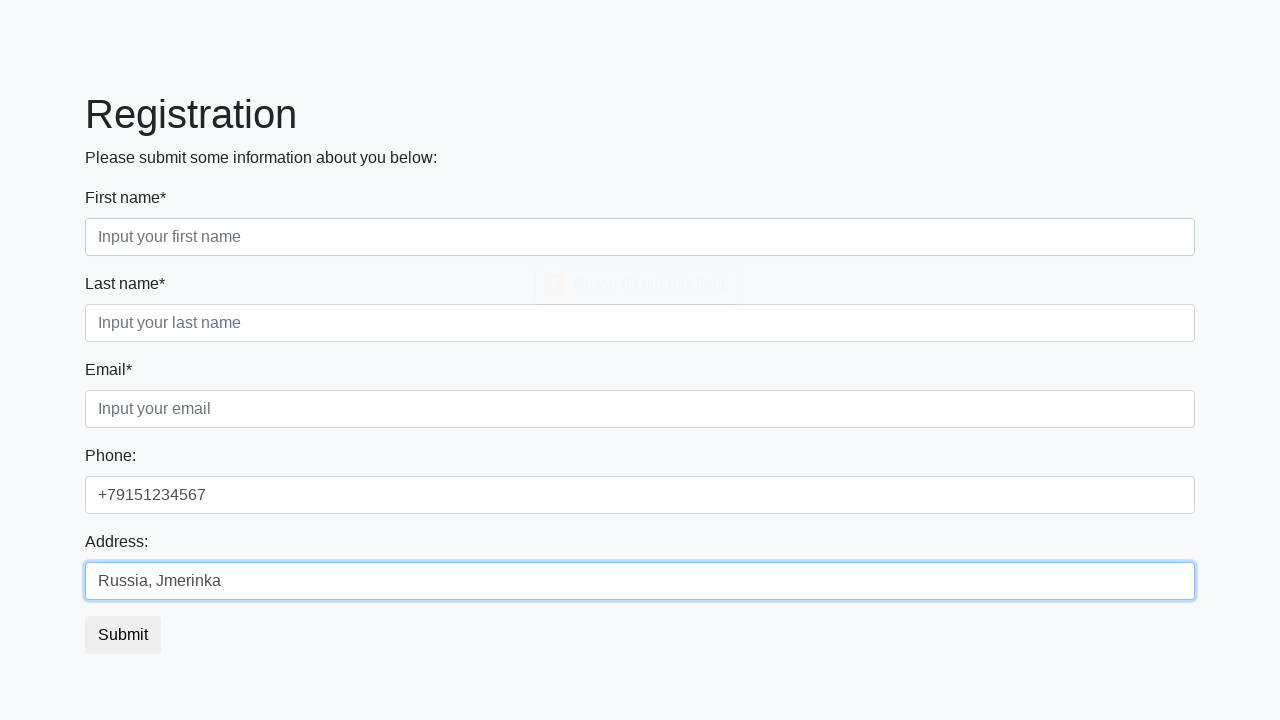

Waited for h1 element to appear on the page
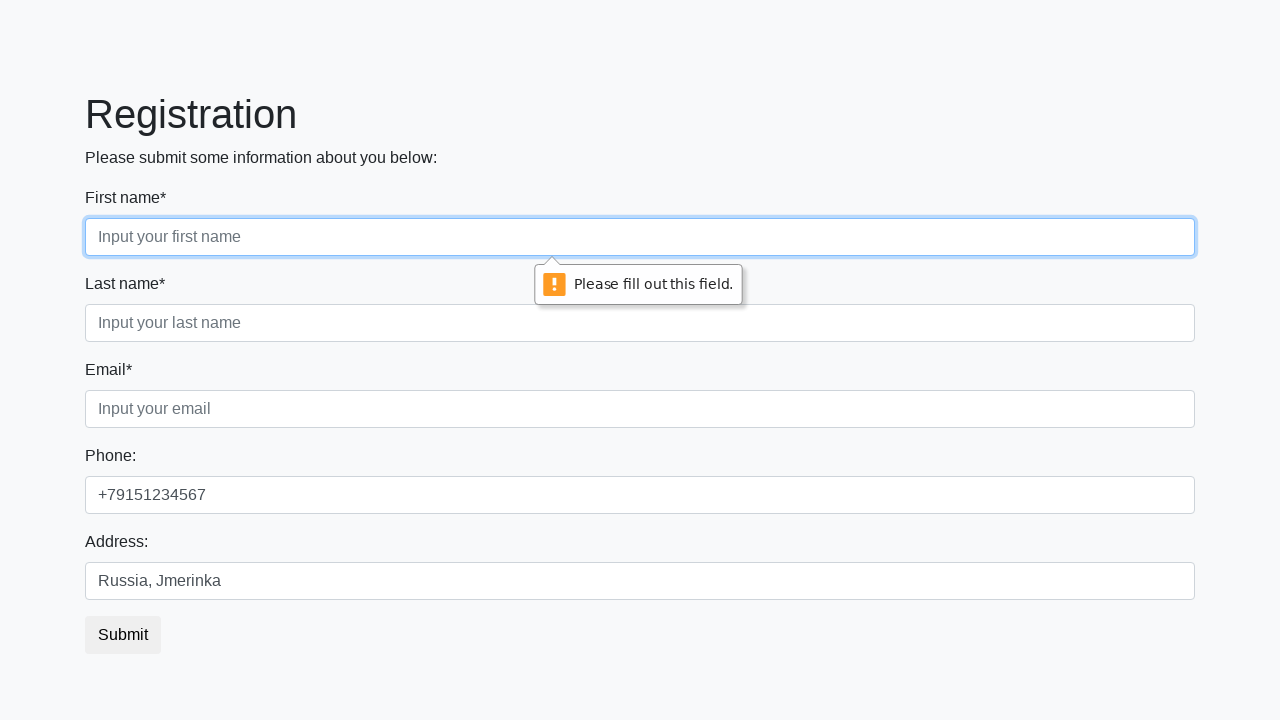

Retrieved welcome message text: 'Registration'
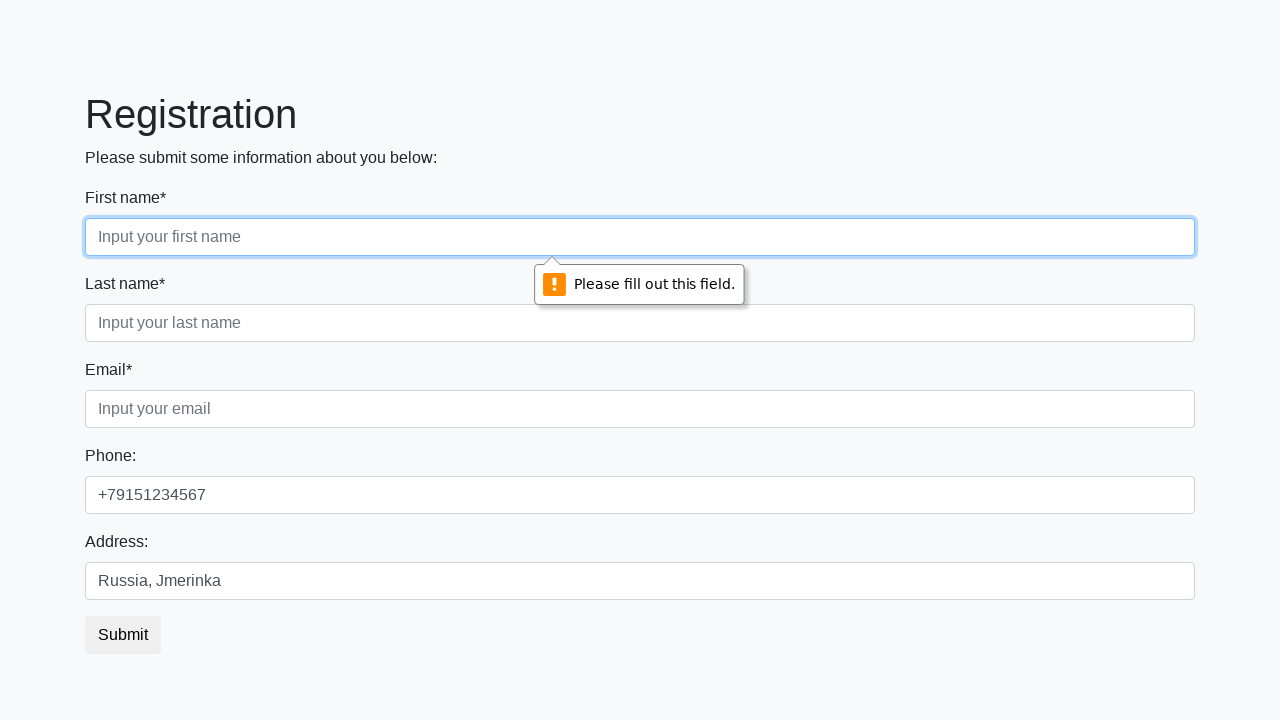

Verified that registration failed as expected - success message was not shown
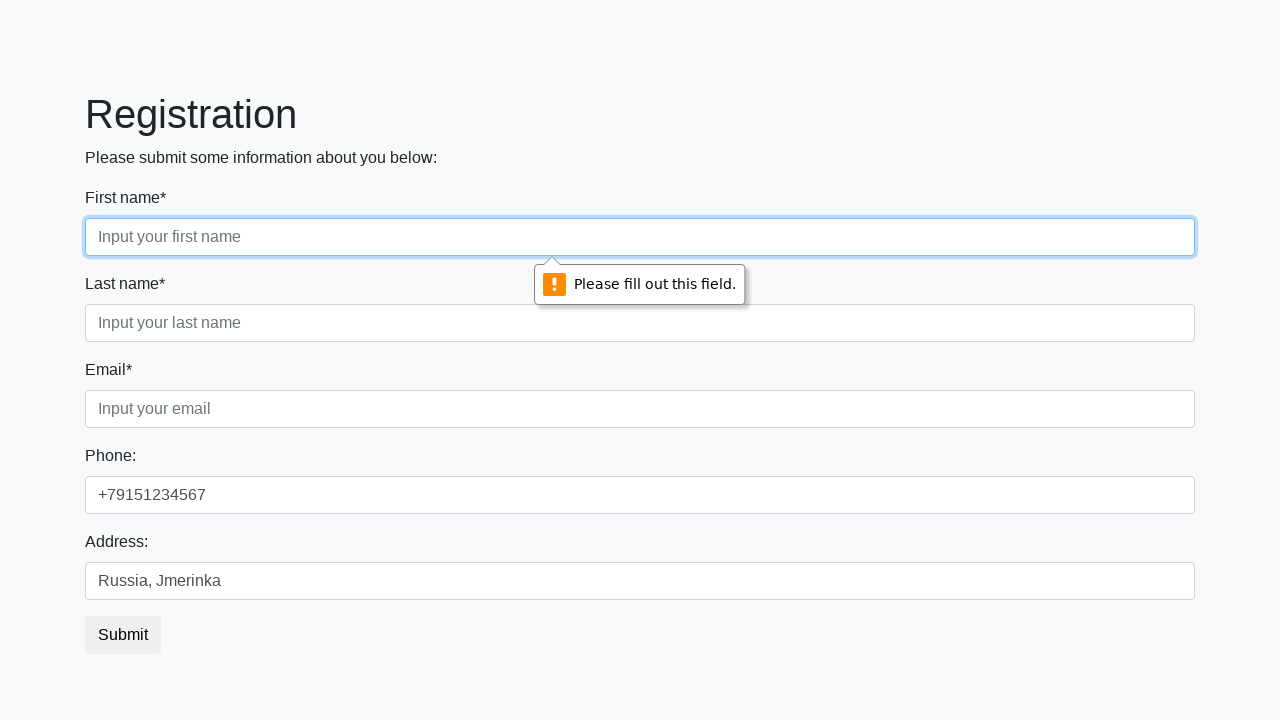

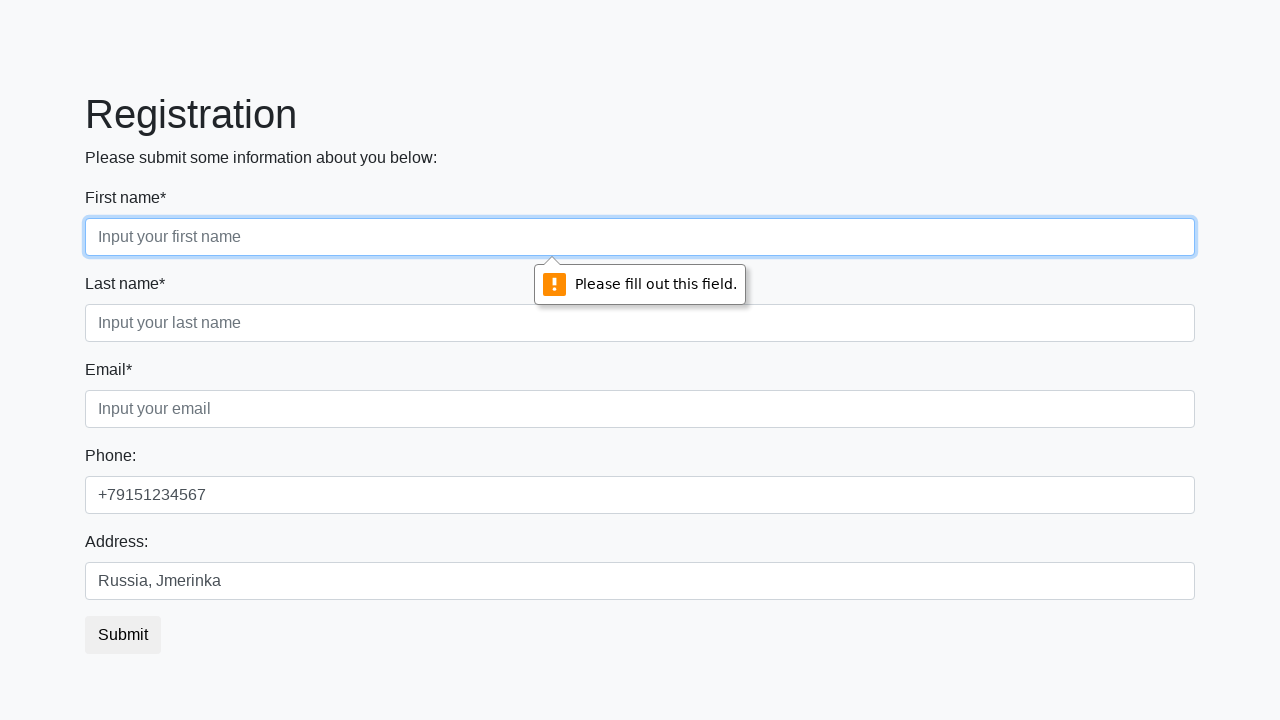